Tests the Playwright homepage by verifying the title contains "Playwright", checking that the "Get started" link has the correct href attribute, clicking it, and verifying navigation to the intro page.

Starting URL: https://playwright.dev

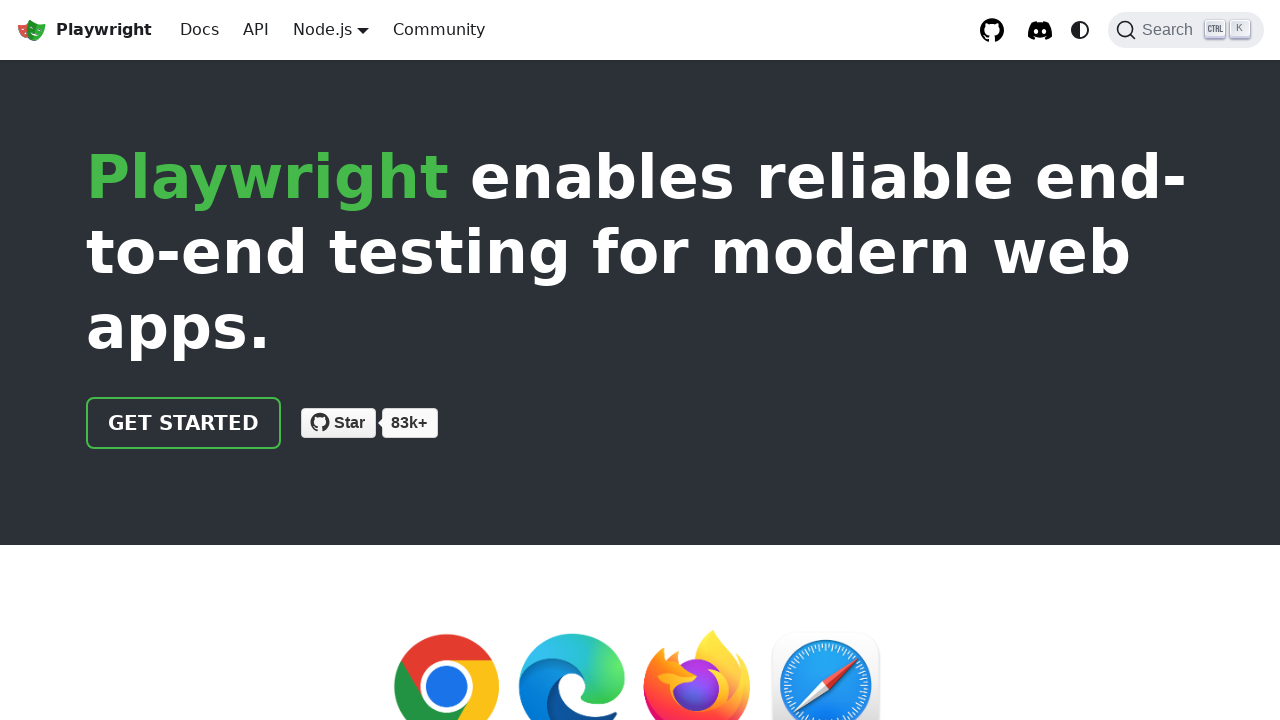

Verified page title contains 'Playwright'
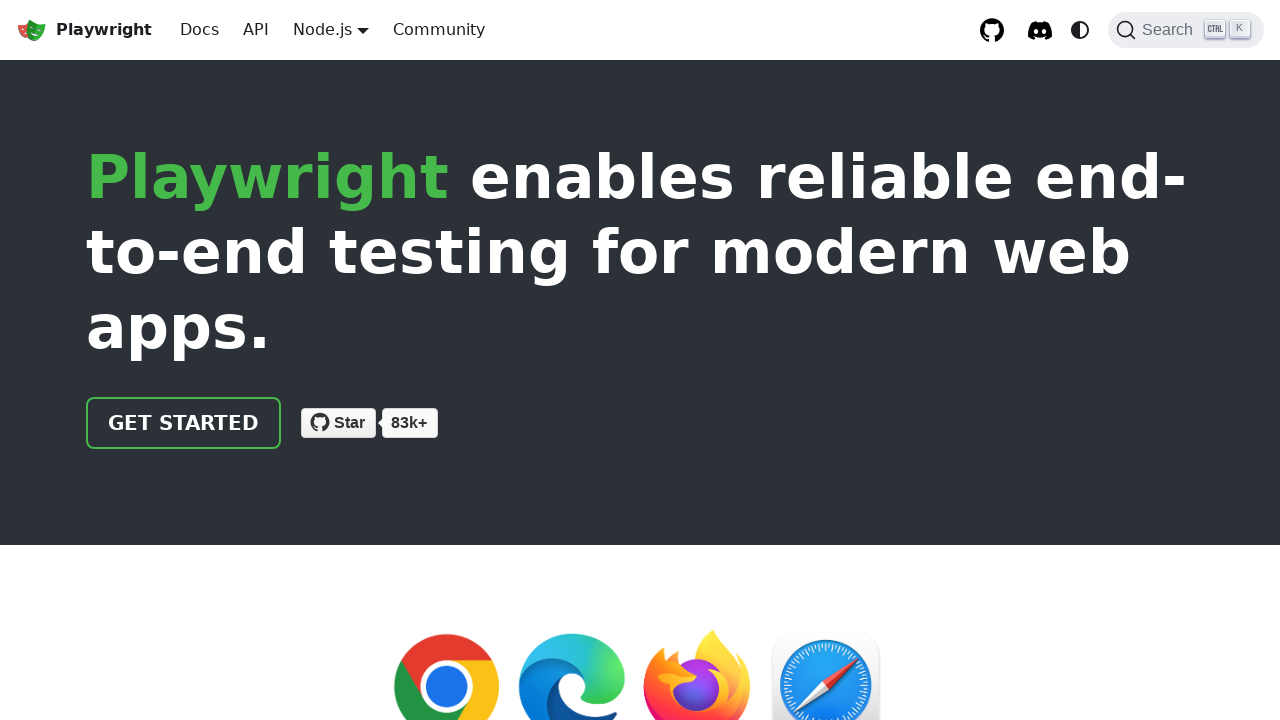

Located 'Get started' link element
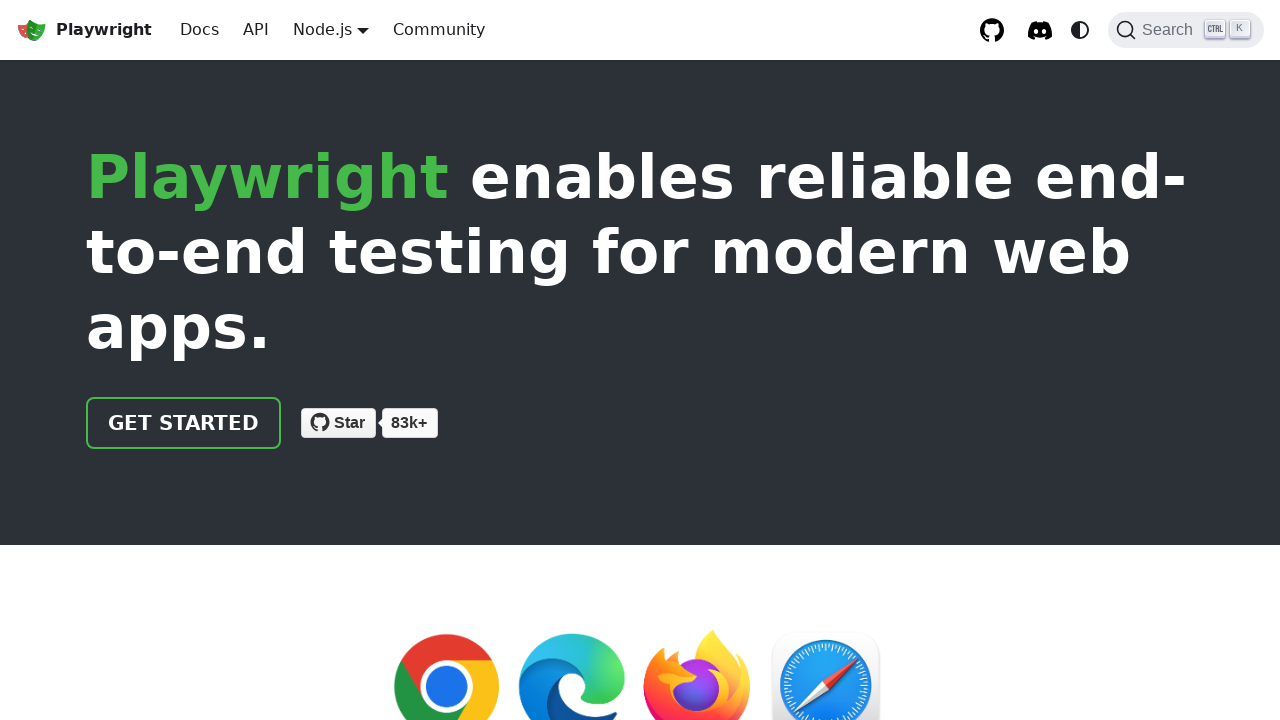

Verified 'Get started' link href attribute is '/docs/intro'
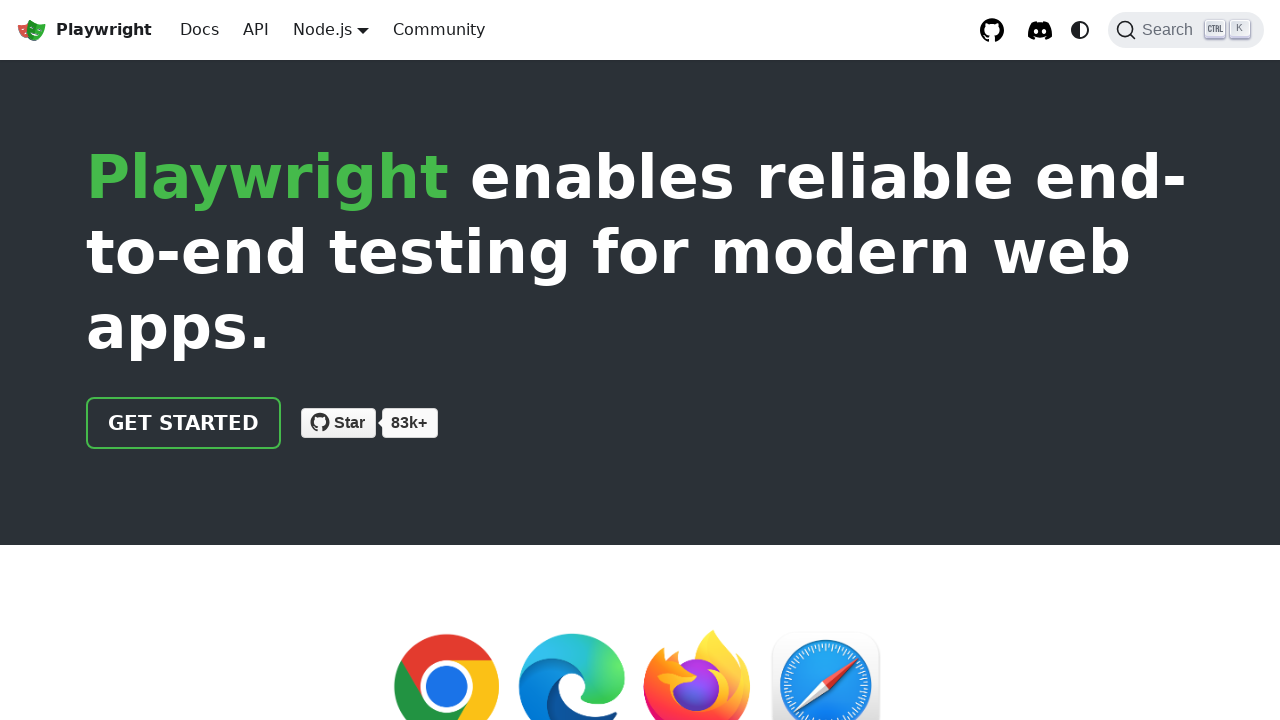

Clicked 'Get started' link at (184, 423) on internal:role=link[name="Get started"i]
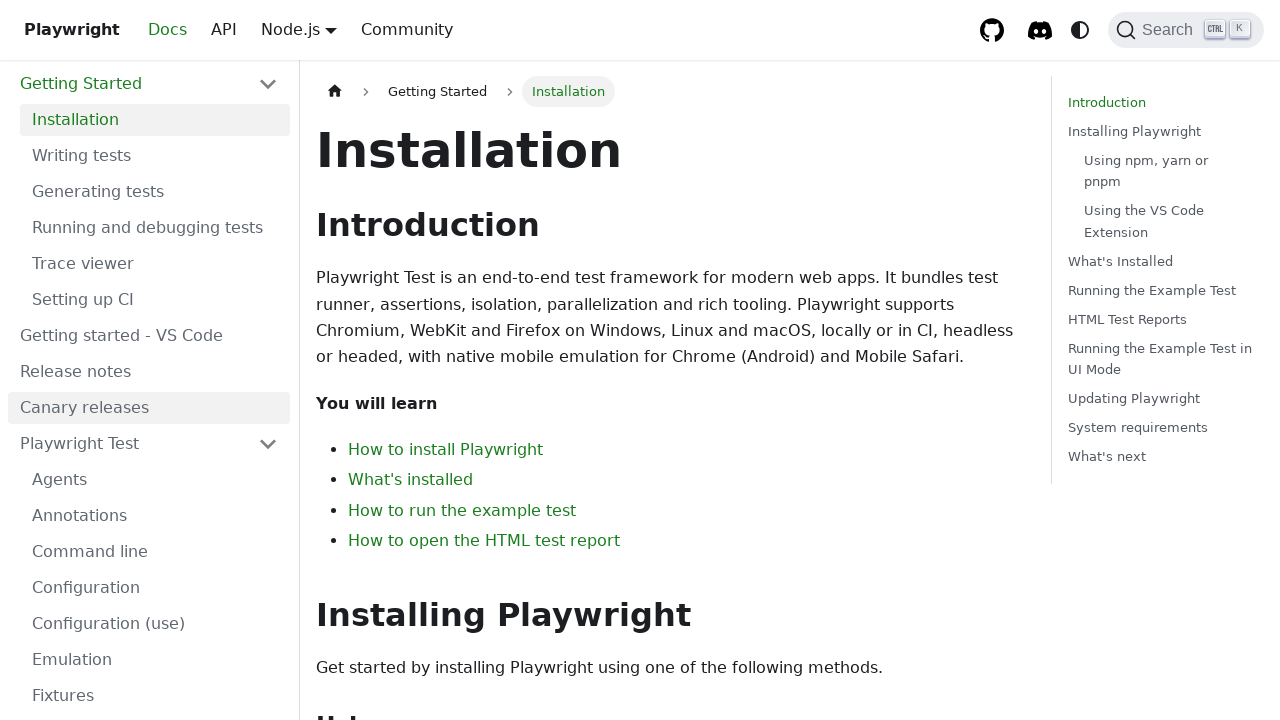

Verified navigation to intro page - URL contains 'intro'
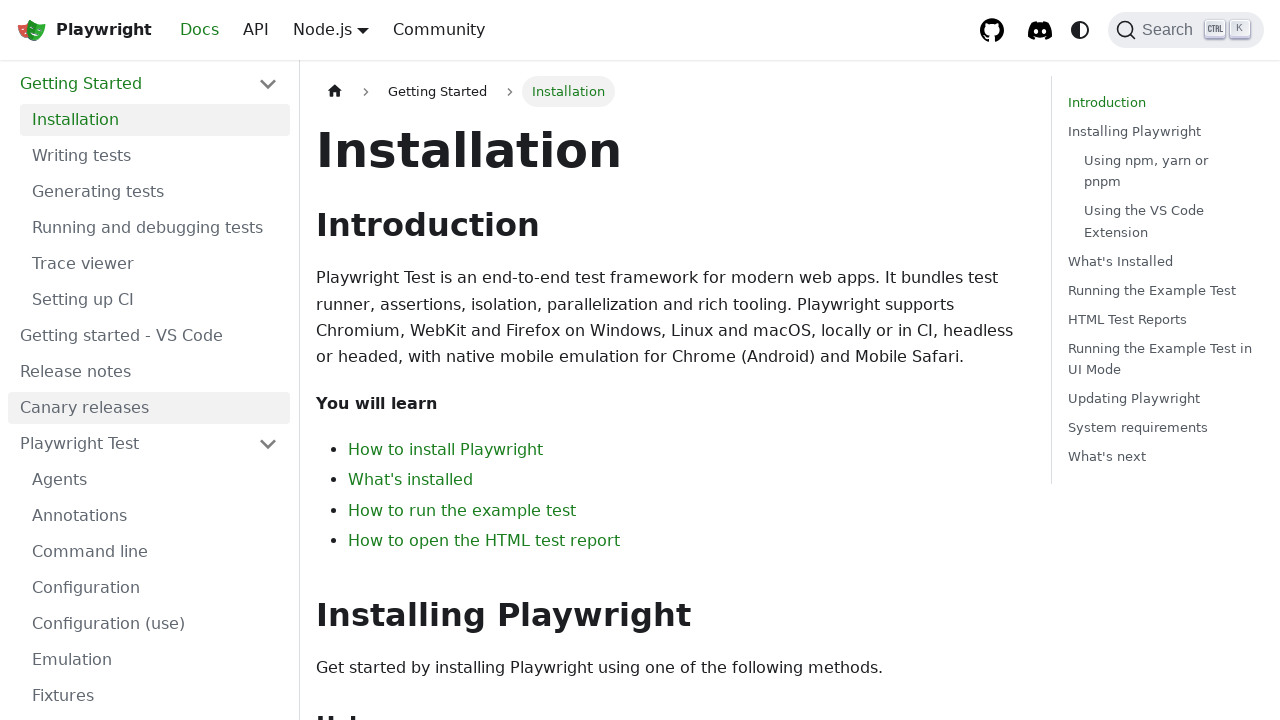

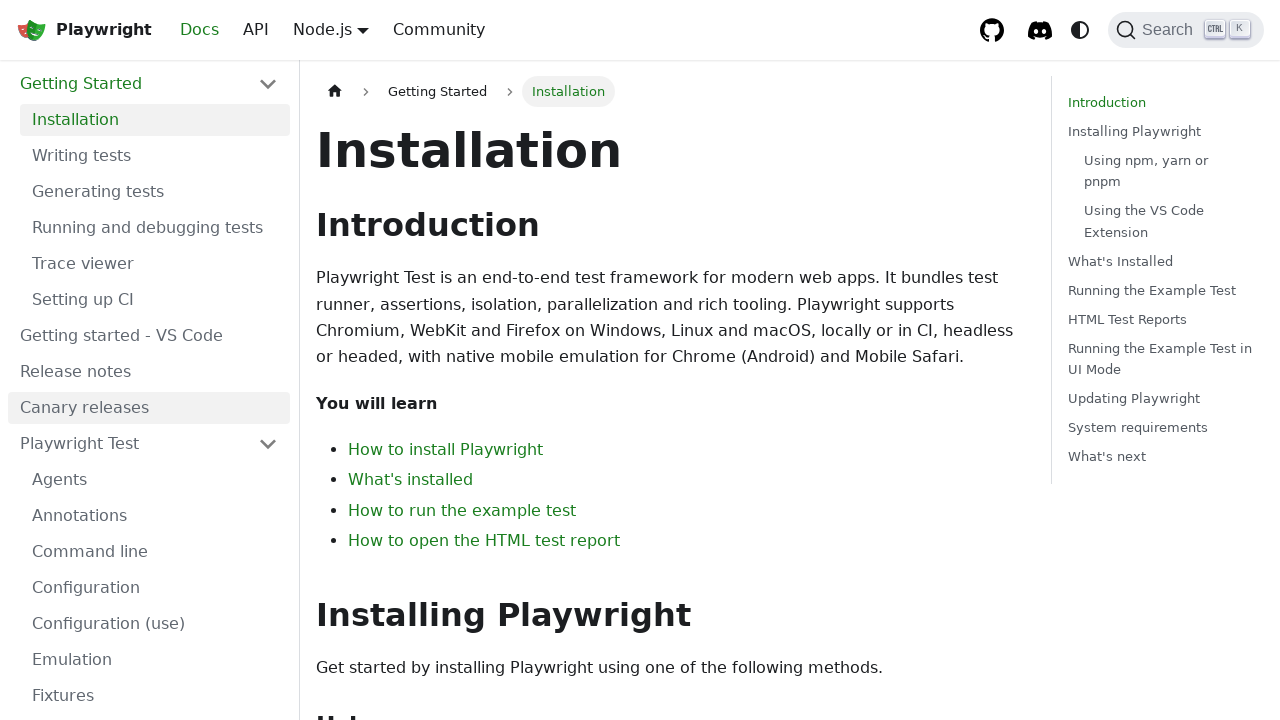